Tests page loading and CSS styling by navigating to a page, performing a hard refresh to clear cache, and verifying that stylesheets are properly loaded and elements have correct computed styles.

Starting URL: https://lawdaero-mvp.vercel.app/

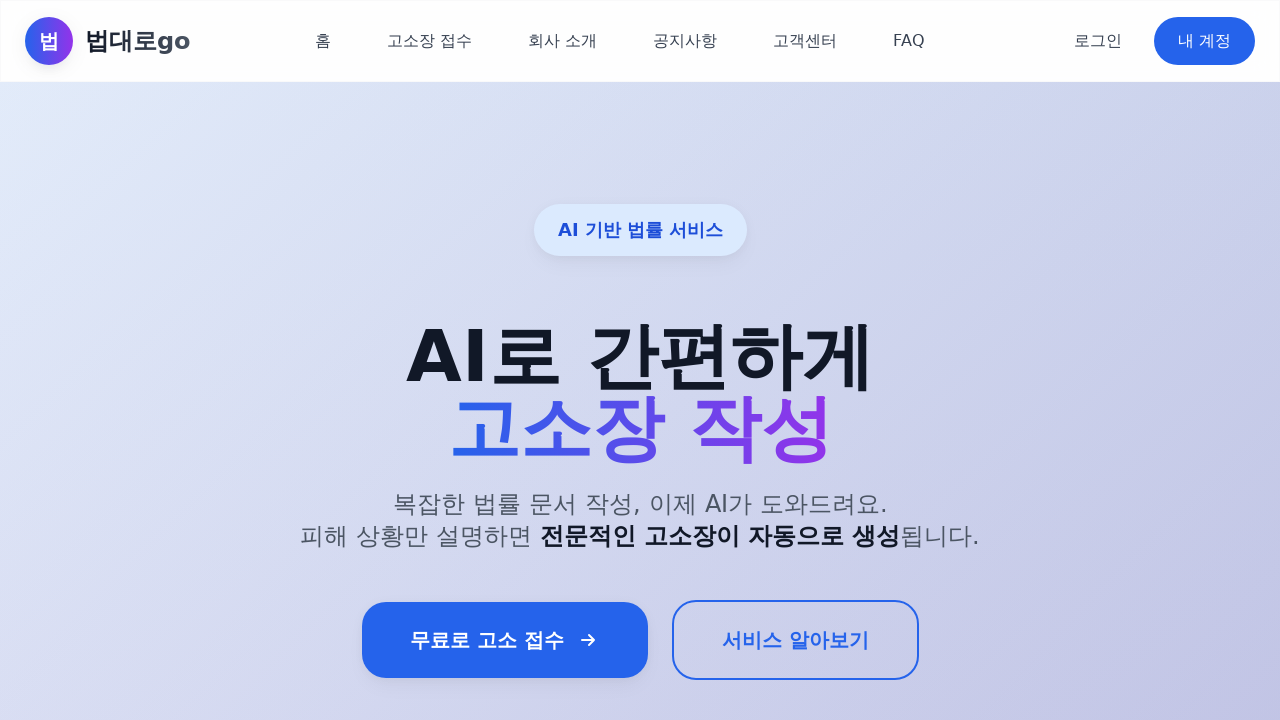

Navigated to https://lawdaero-mvp.vercel.app/
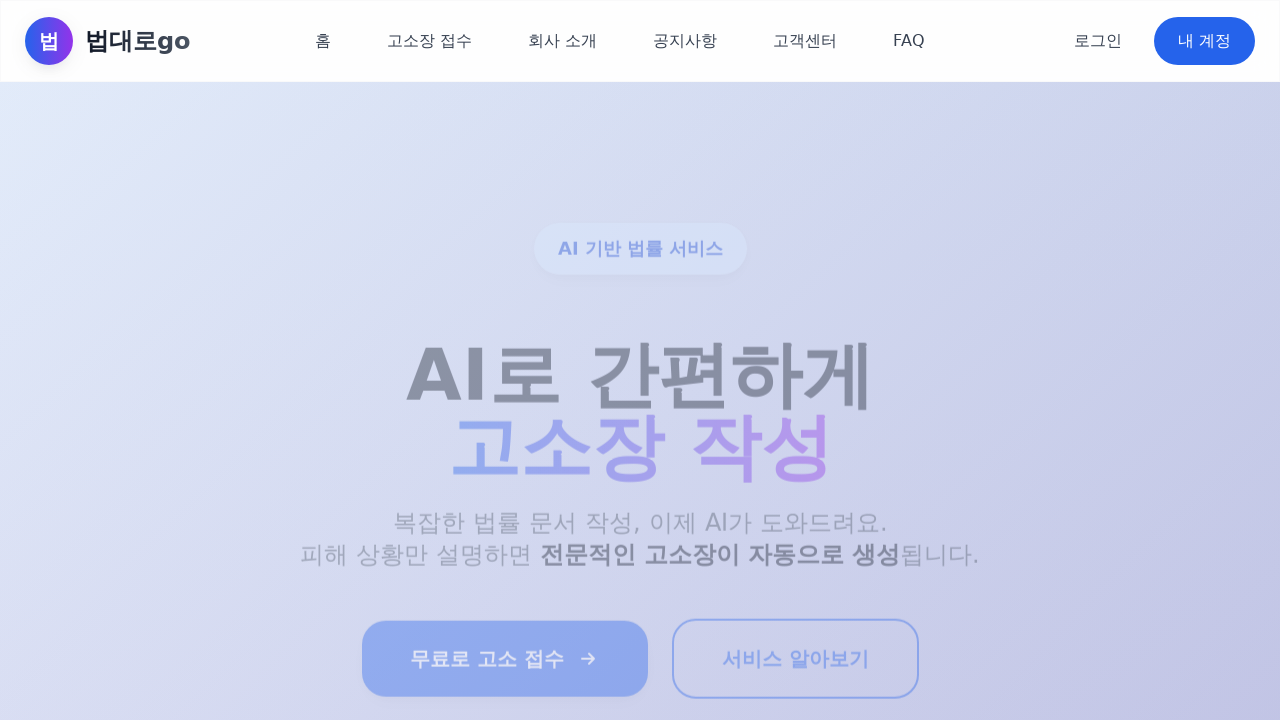

Cleared browser caches via JavaScript
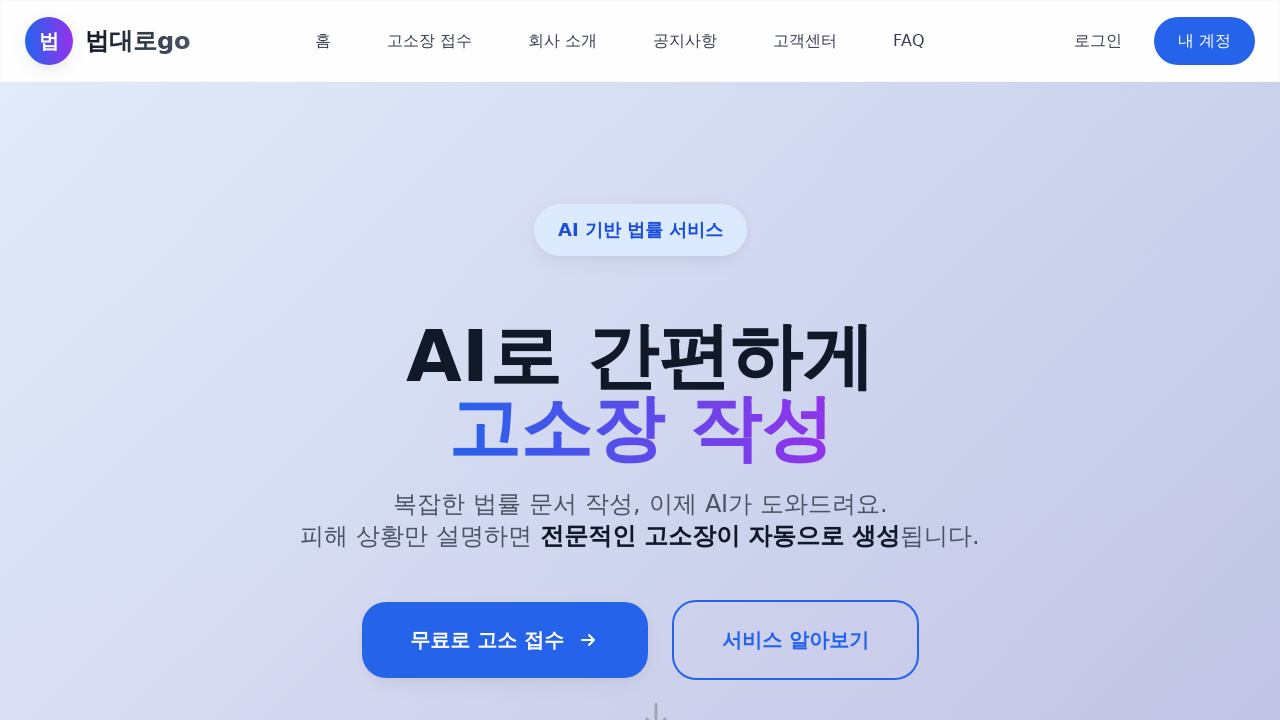

Performed hard refresh to clear cache and reload page
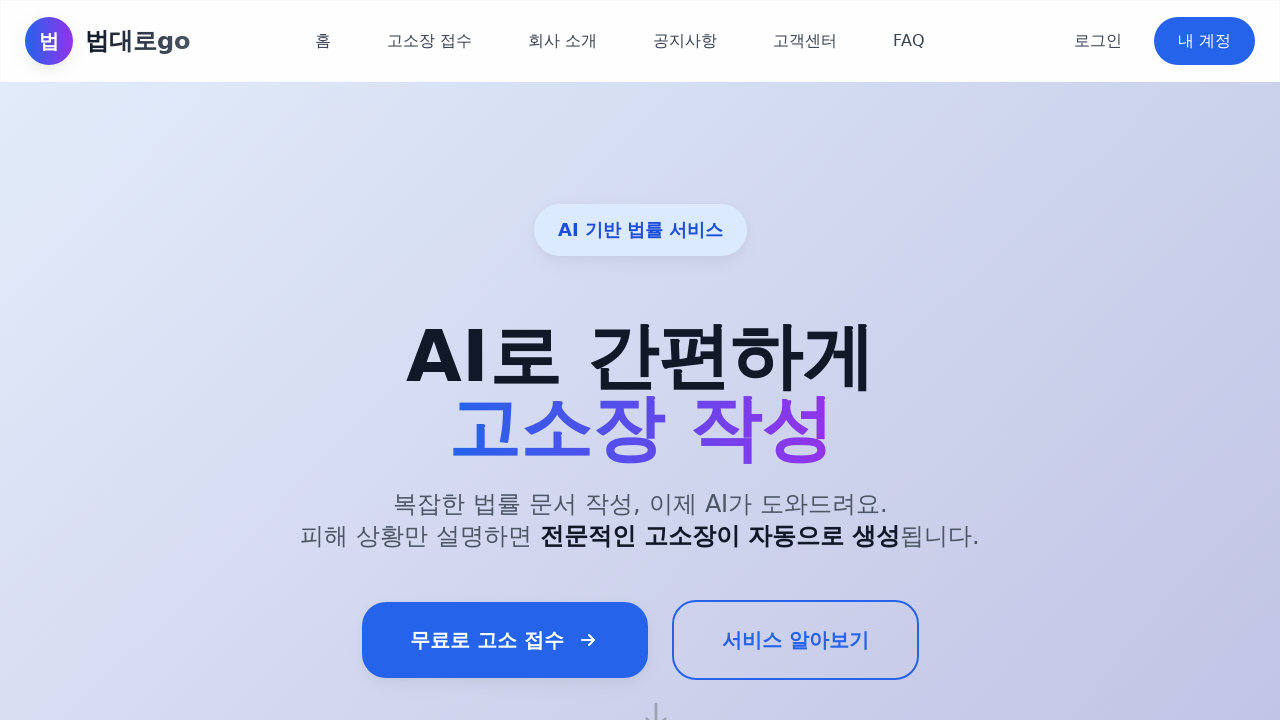

Waited 3 seconds for page to fully load
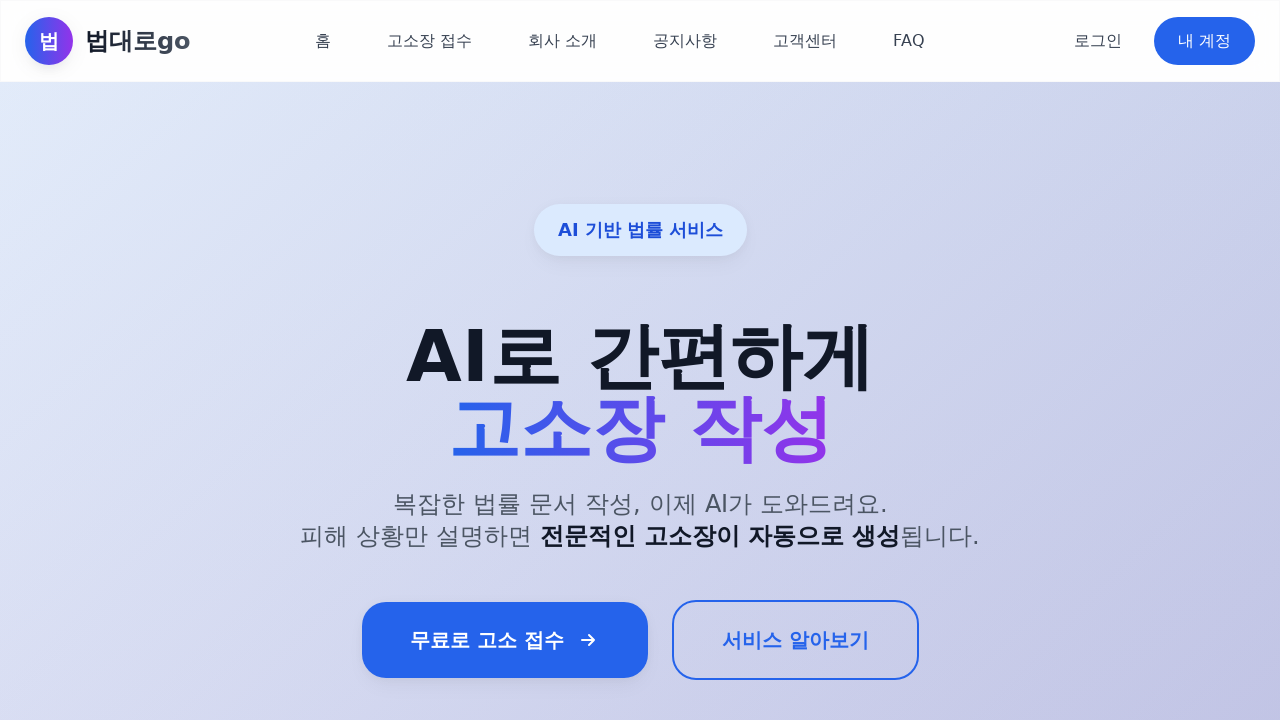

Verified stylesheets are loaded - found 1 stylesheets
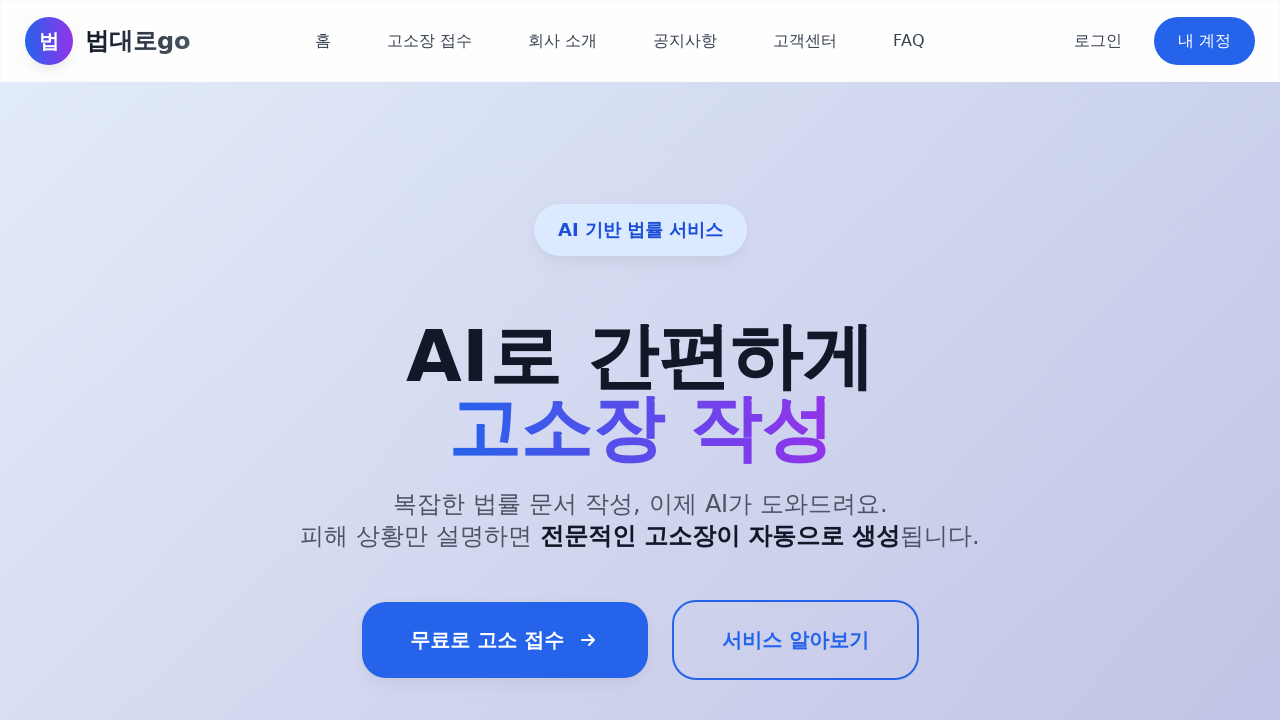

Verified main div background color: rgba(0, 0, 0, 0)
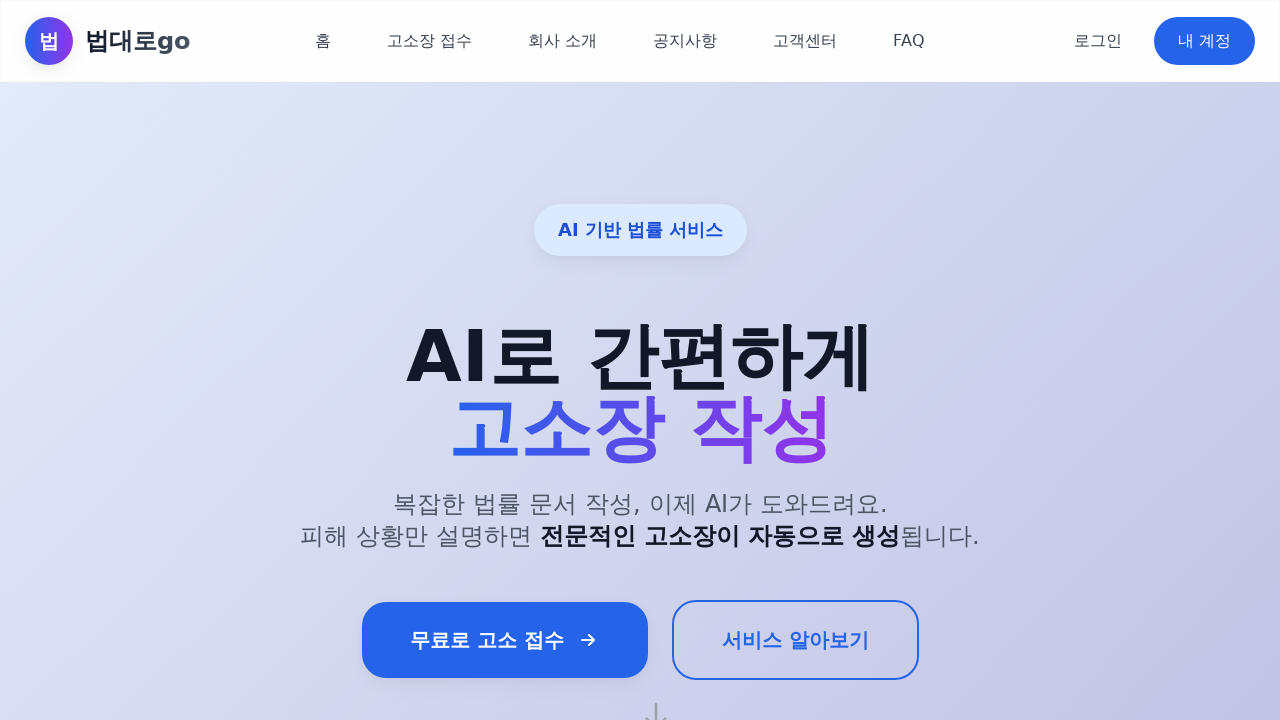

Verified h1 styling - color: rgba(0, 0, 0, 0), fontSize: 24px, fontWeight: 700
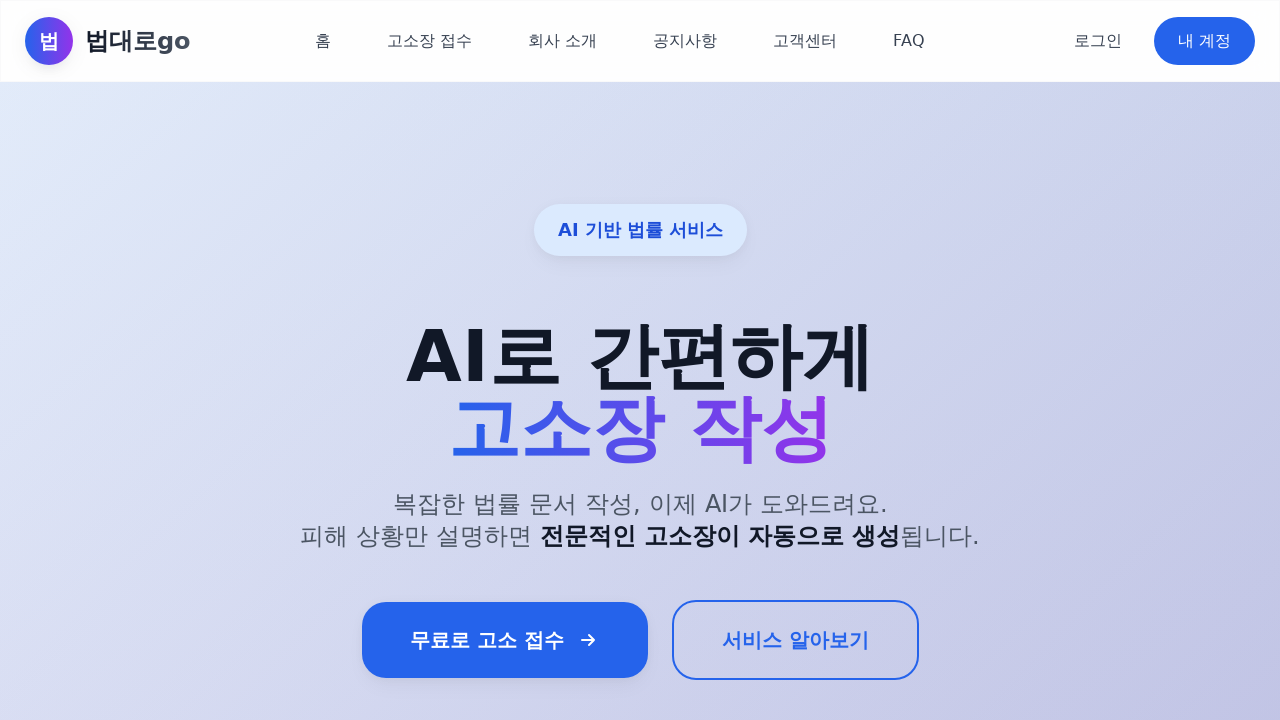

Waited 2 seconds to observe final page state
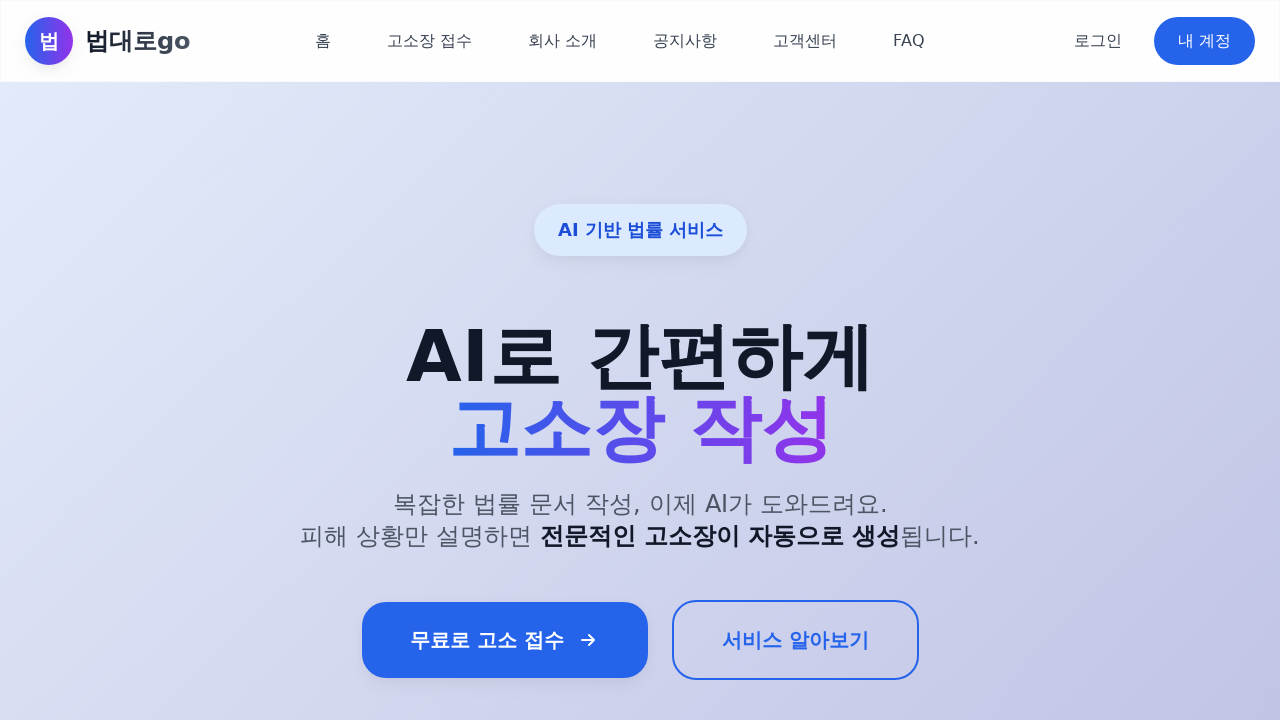

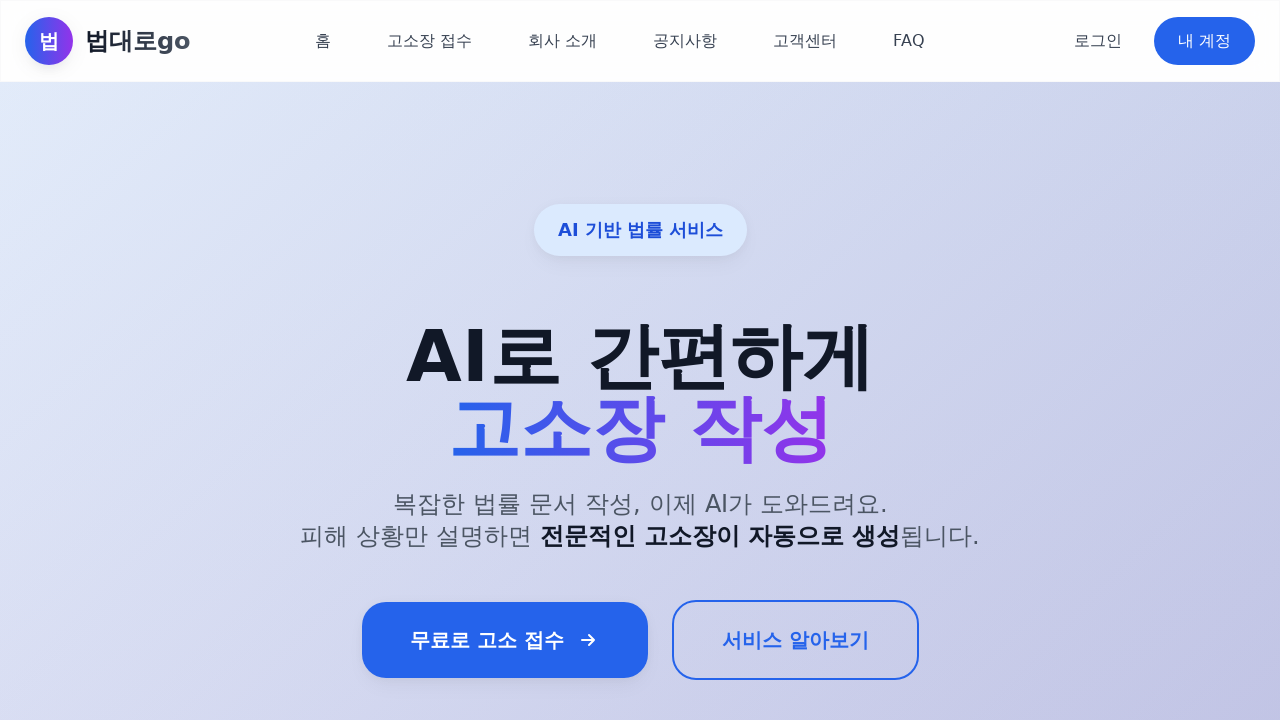